Navigates to Nykaa e-commerce website and maximizes the browser window. The original script attempted to take a screenshot but was incomplete.

Starting URL: https://www.nykaa.com/

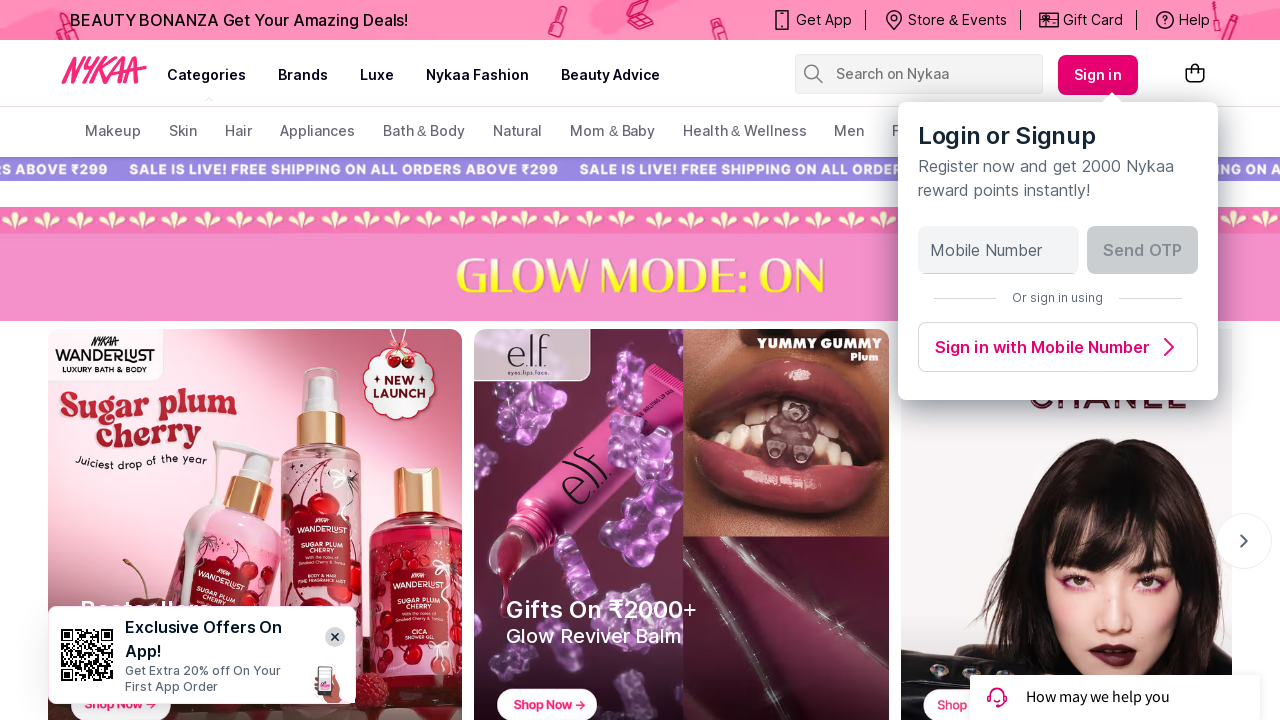

Set viewport size to 1920x1080 (maximized)
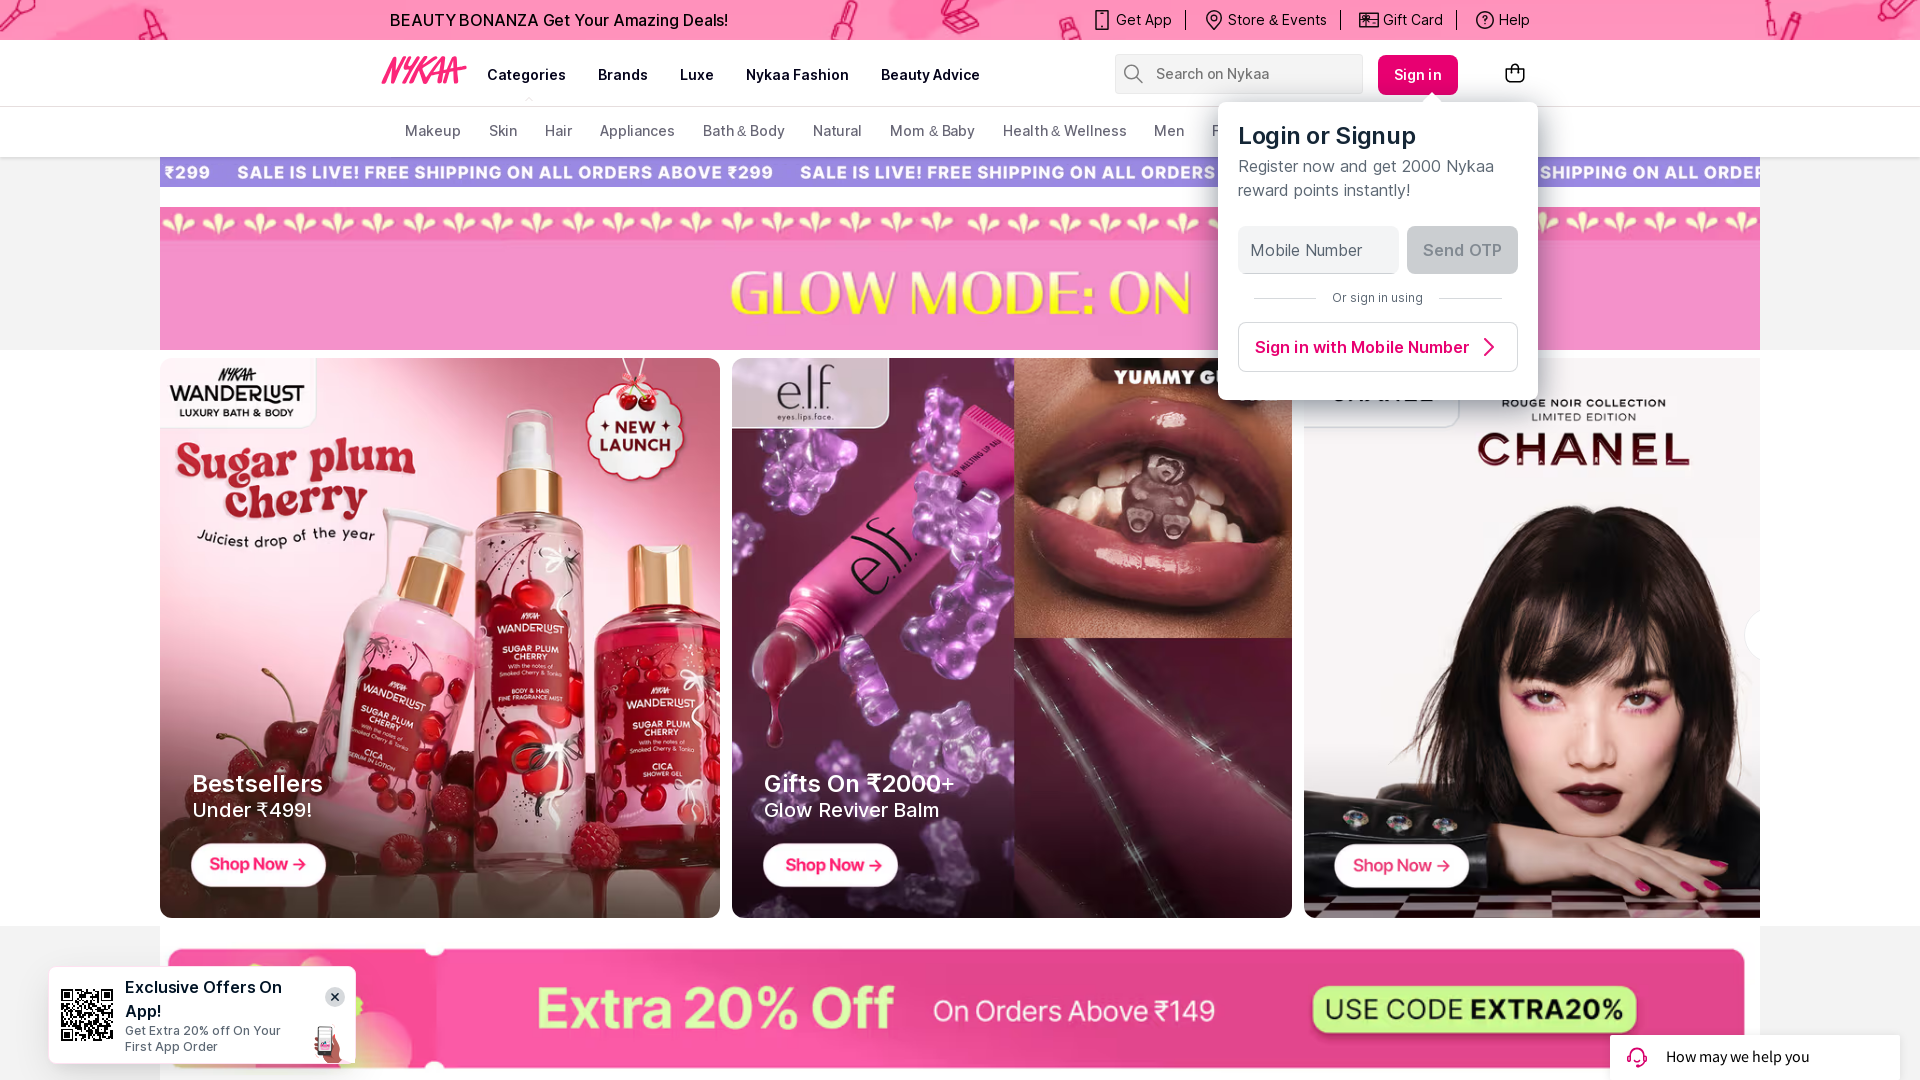

Waited for page to fully load (networkidle state)
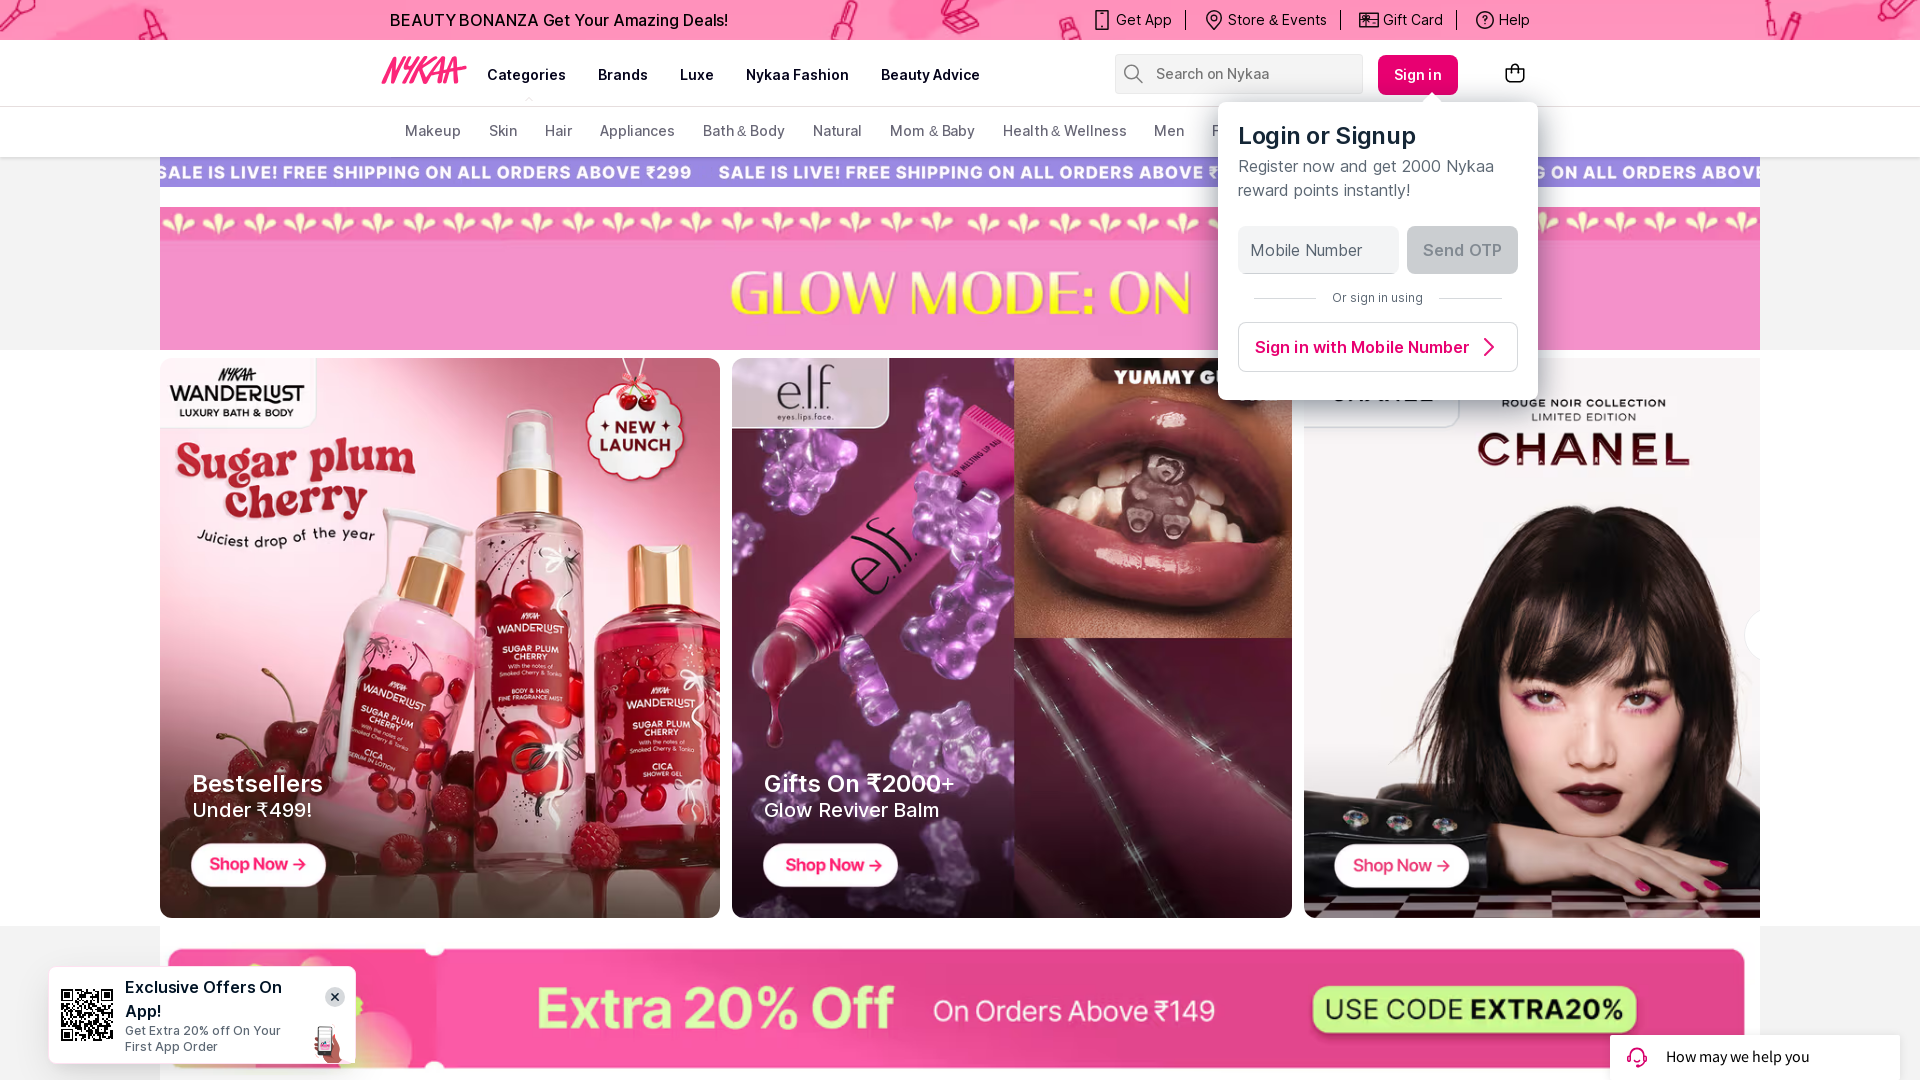

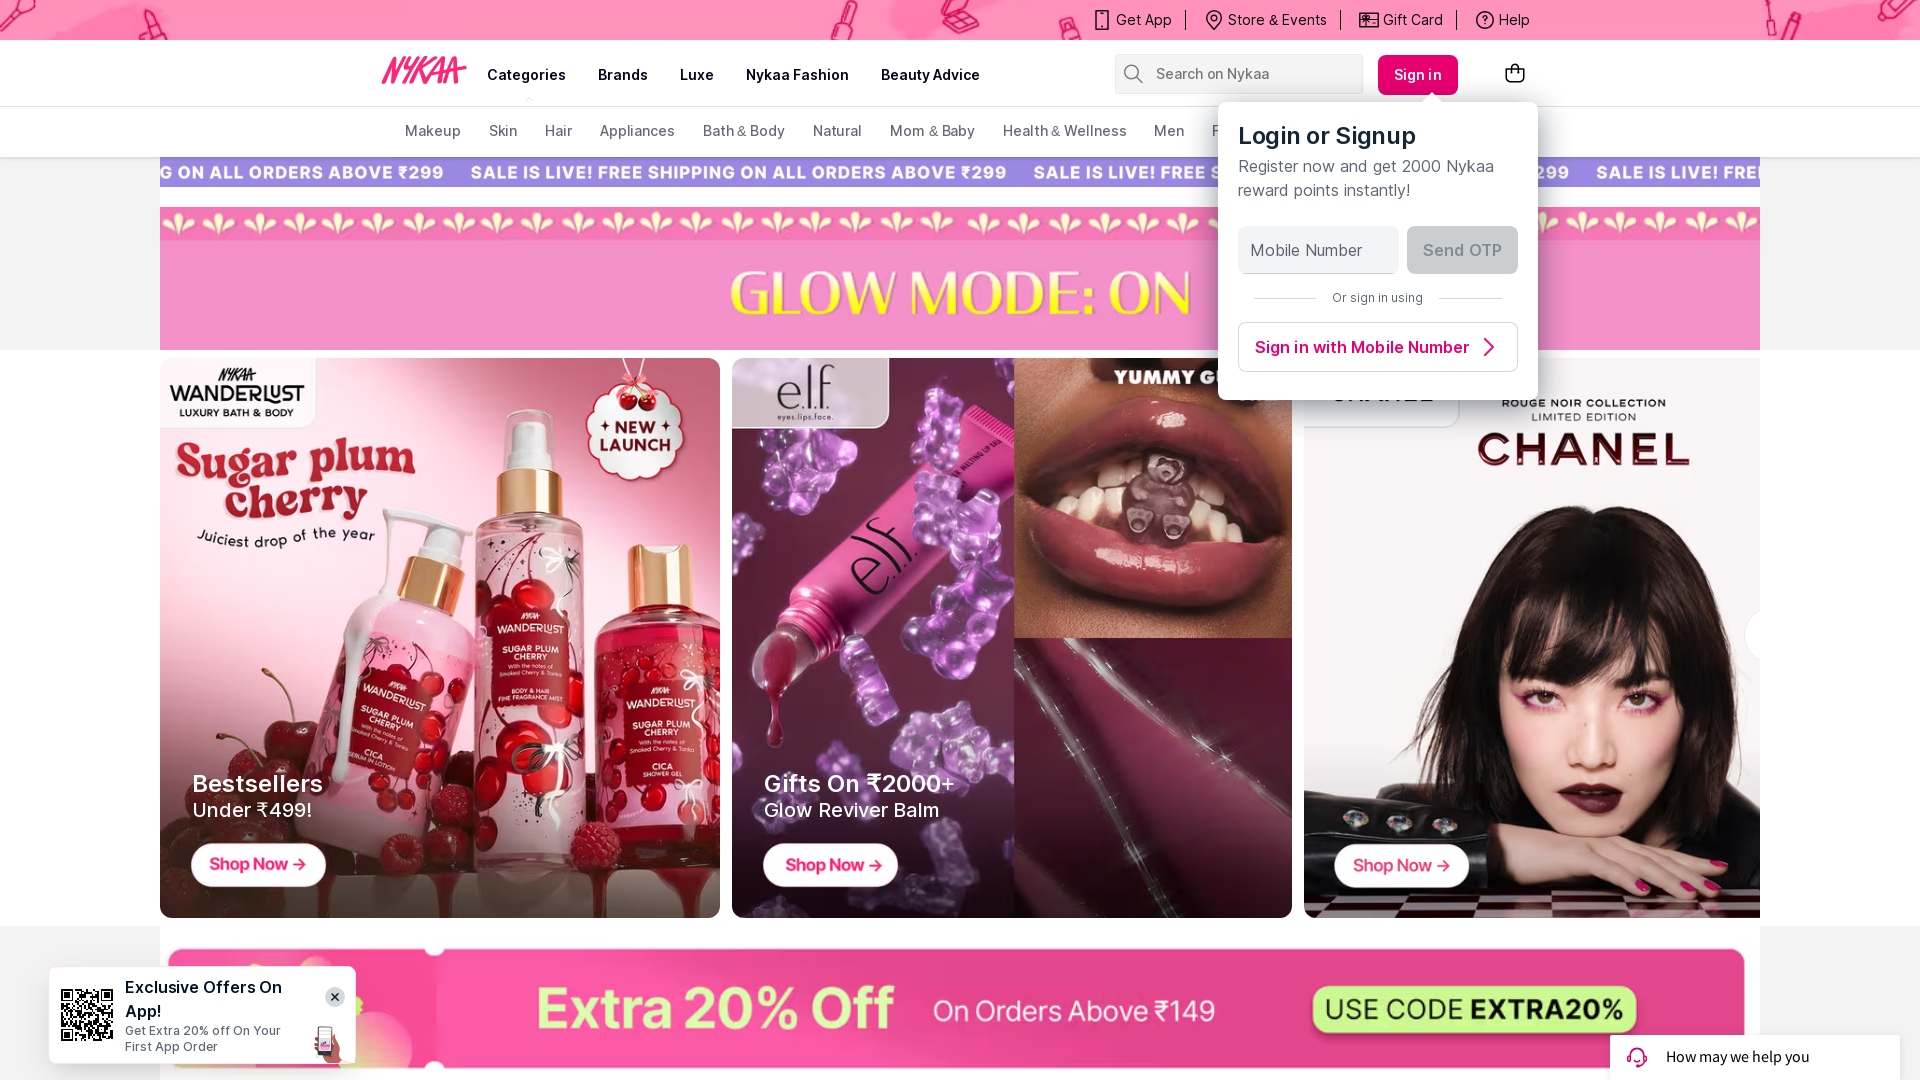